Tests confirmation dialog box by clicking a button to trigger the alert and accepting it

Starting URL: https://www.techlearn.in/code/confirmation-dialog-box/

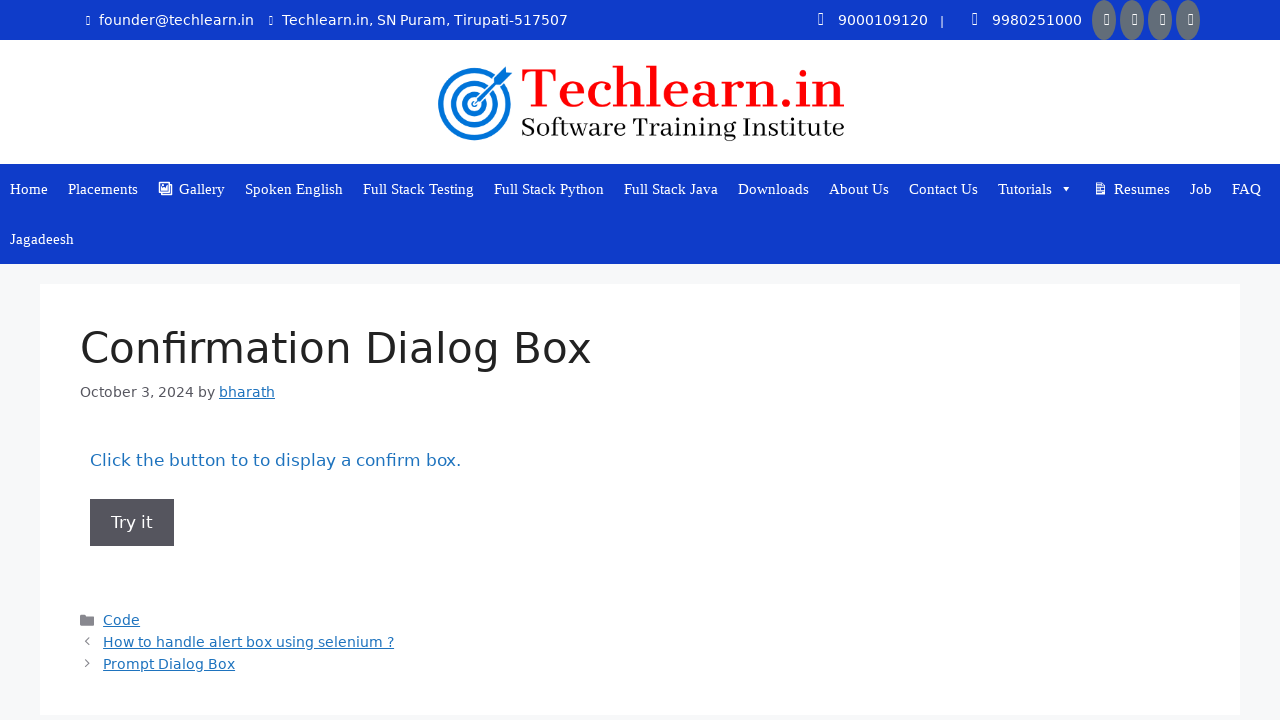

Clicked button to trigger confirmation dialog at (132, 522) on button[onclick='myFunction()']
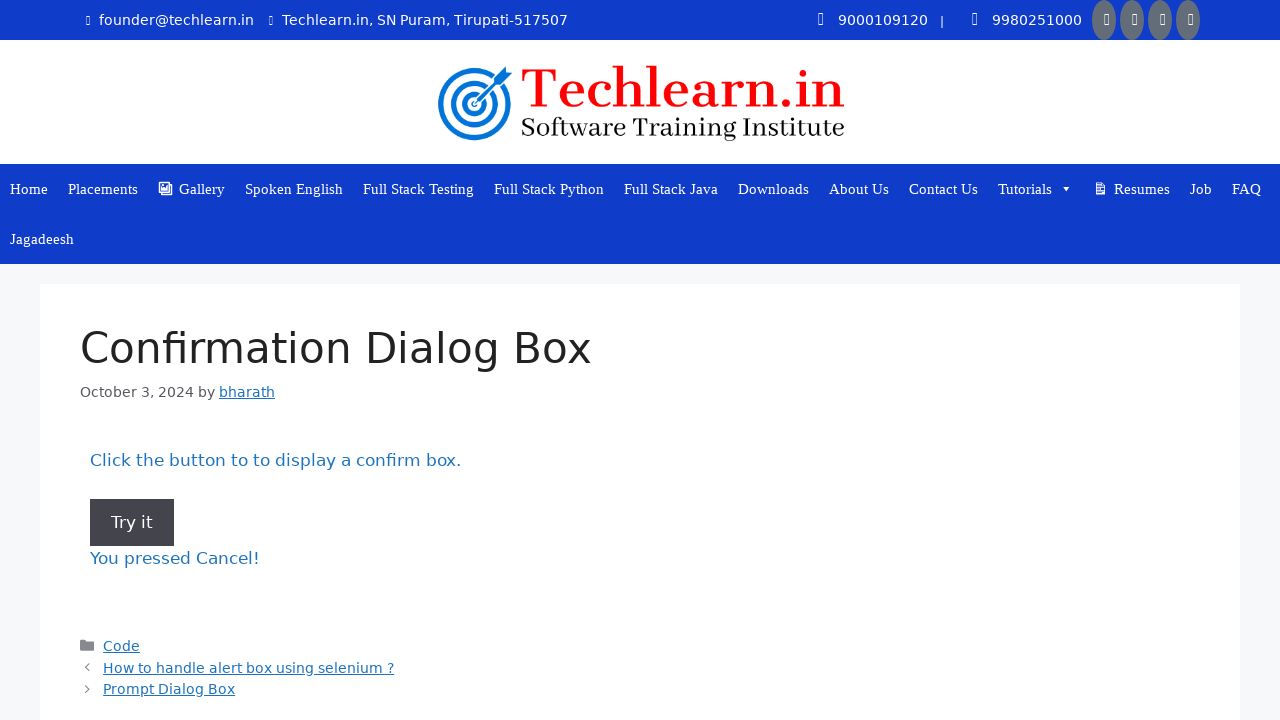

Set up dialog handler to accept alerts
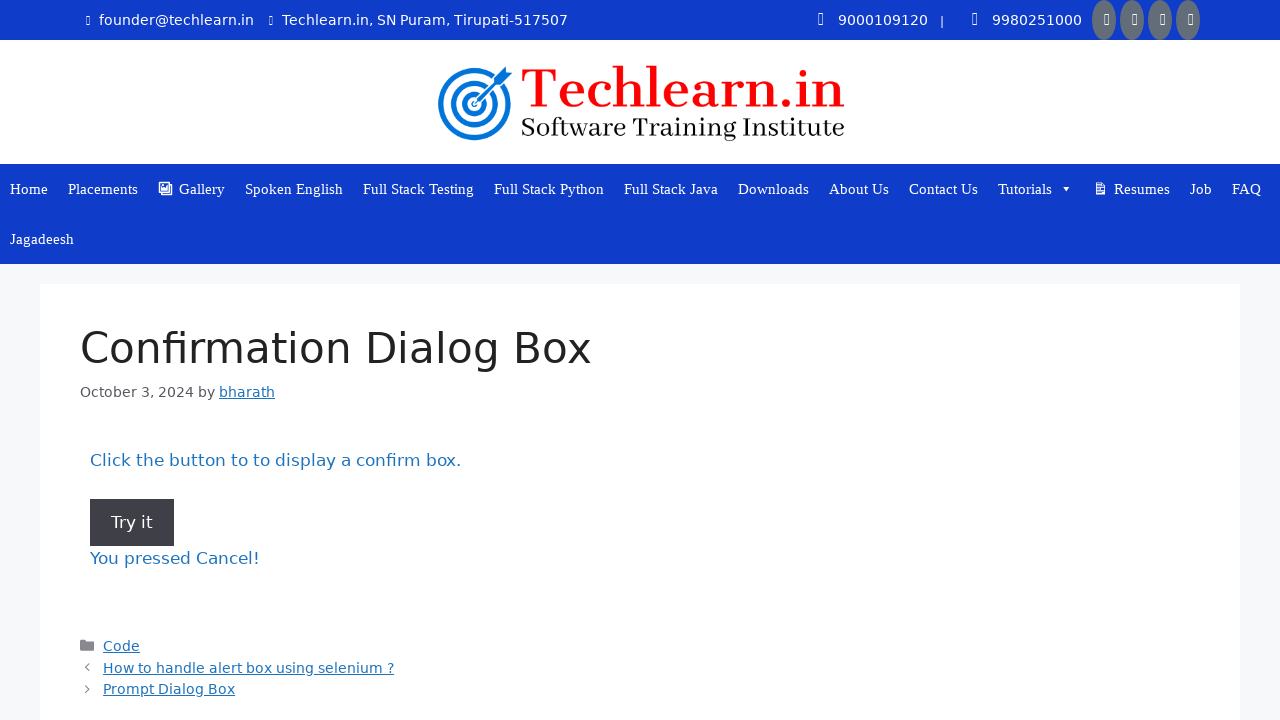

Clicked button to trigger confirmation dialog and accepted it at (132, 522) on button[onclick='myFunction()']
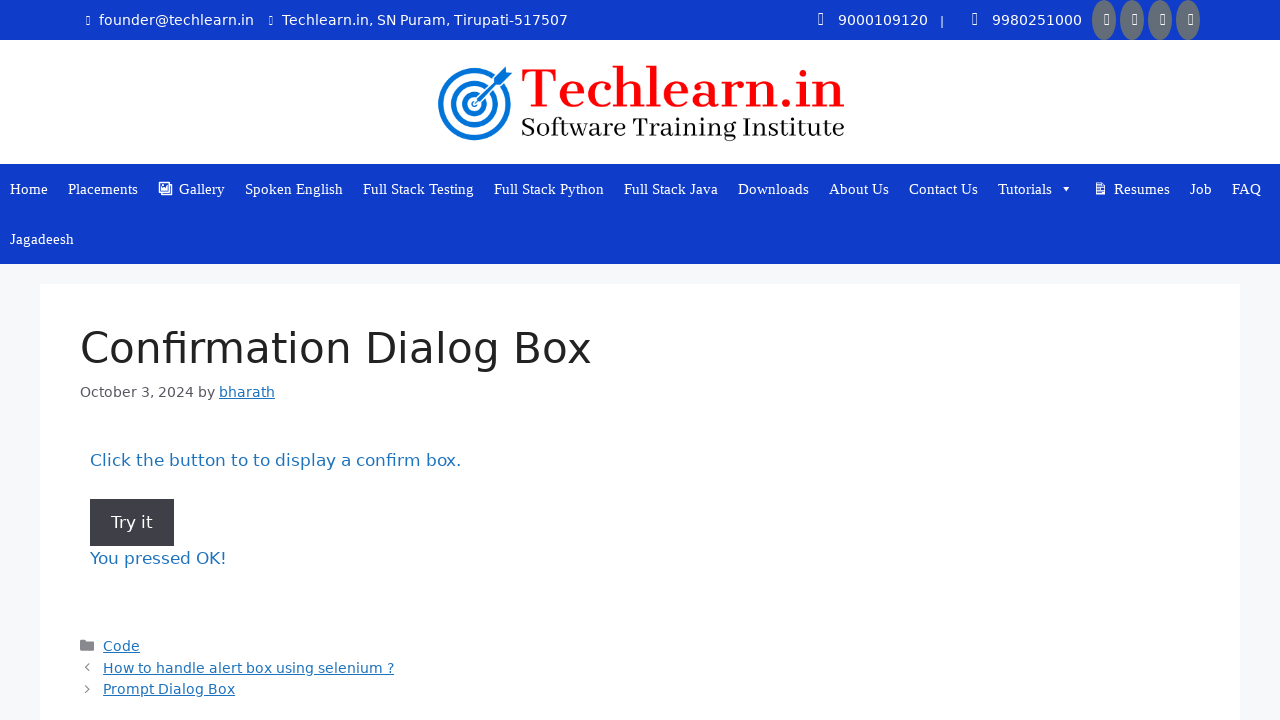

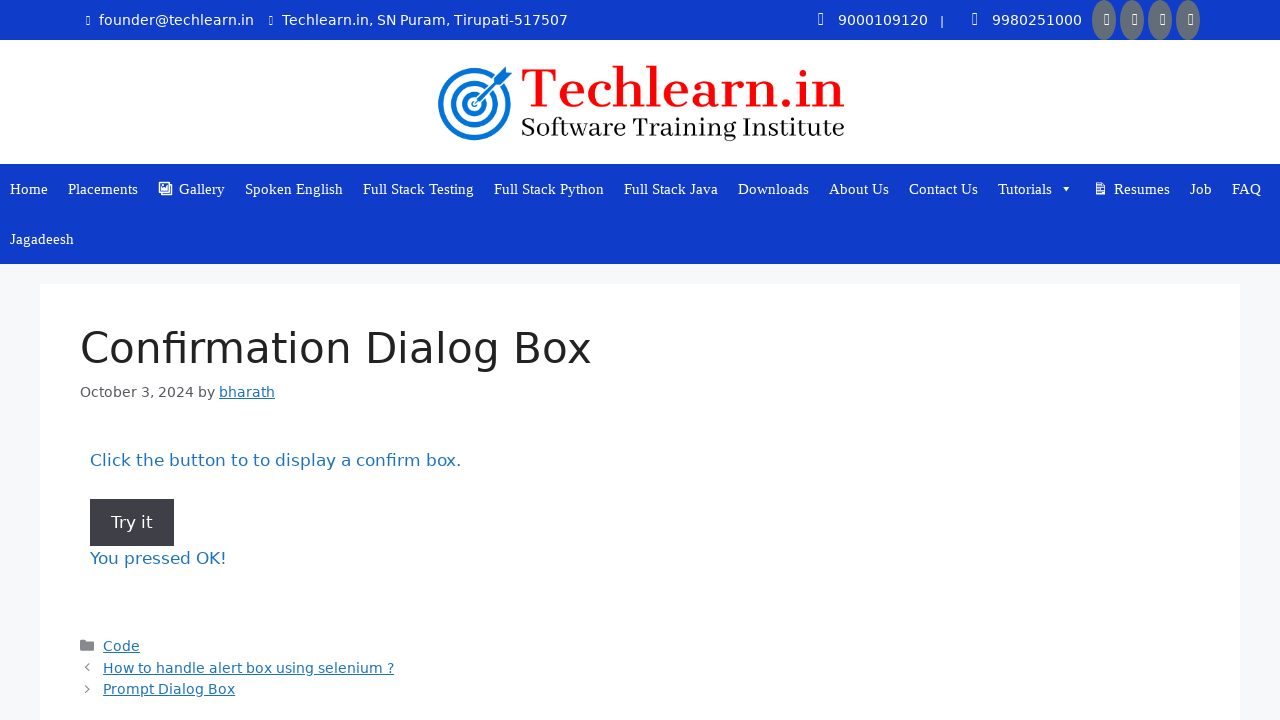